Tests the footer search functionality on Hacker News by entering a search term "apple" and verifying it redirects to Algolia search results page with visible search results.

Starting URL: https://news.ycombinator.com/newest

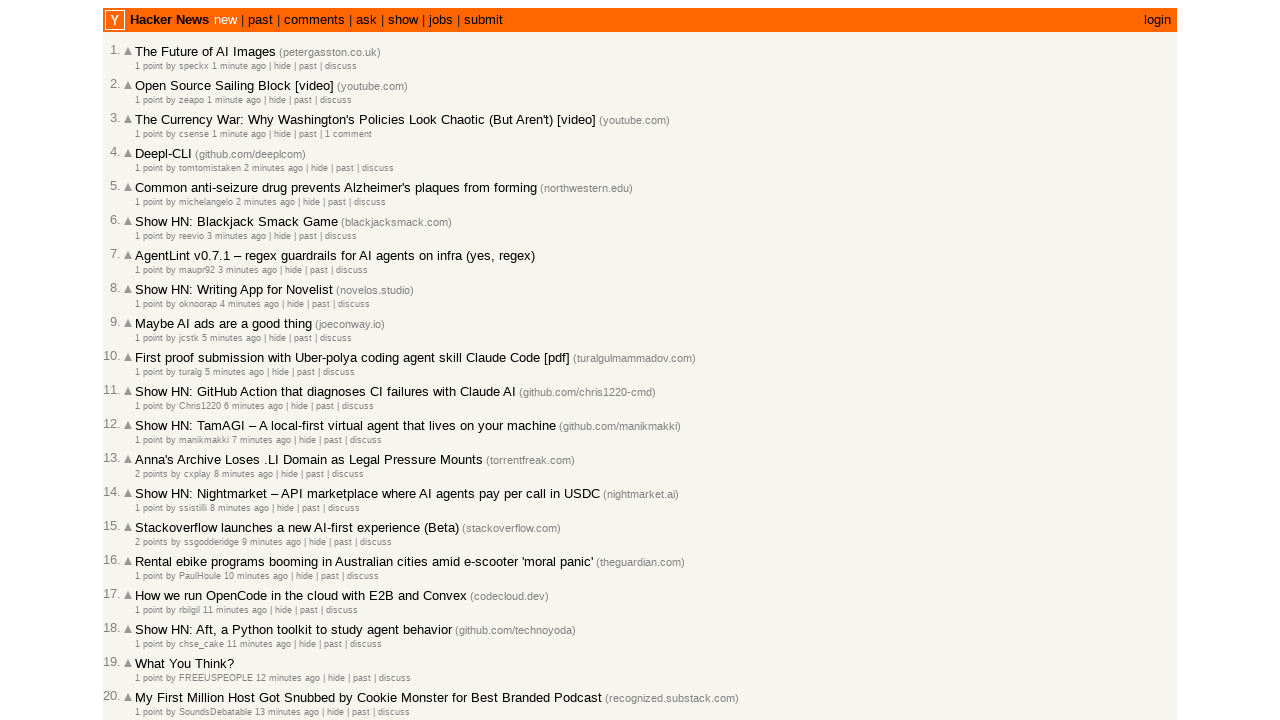

Footer search form is visible
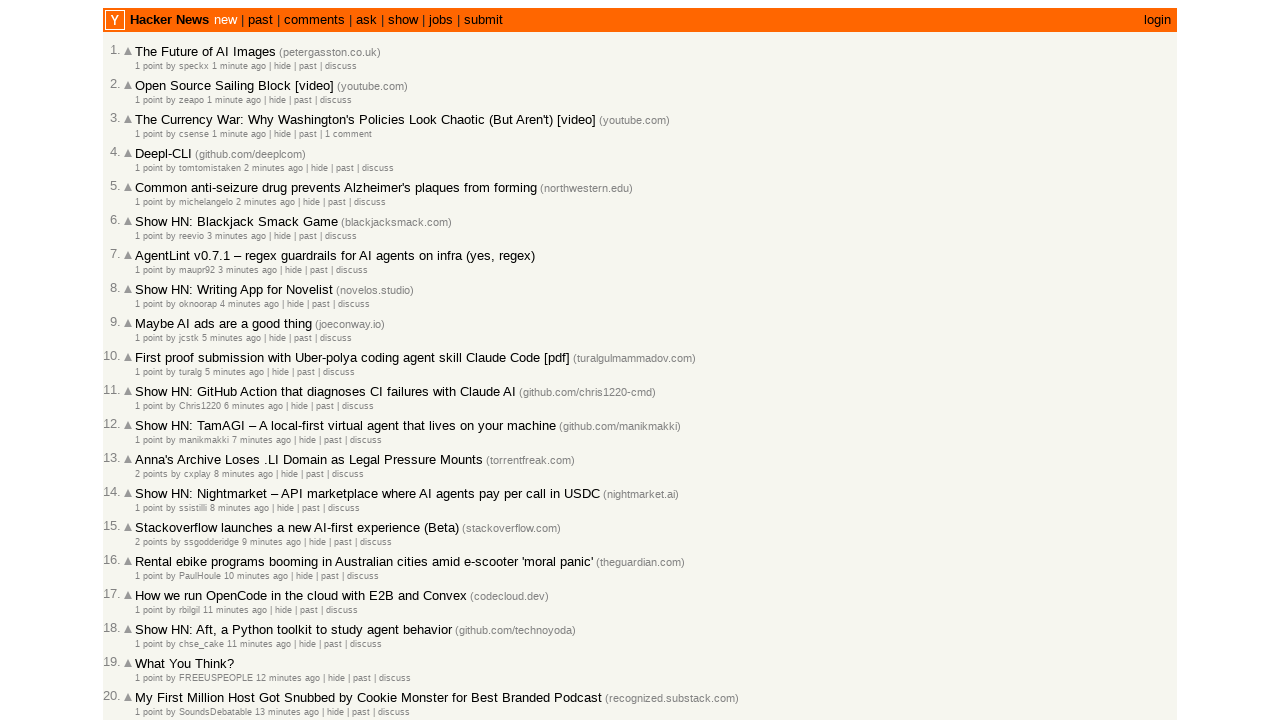

Search input field is visible
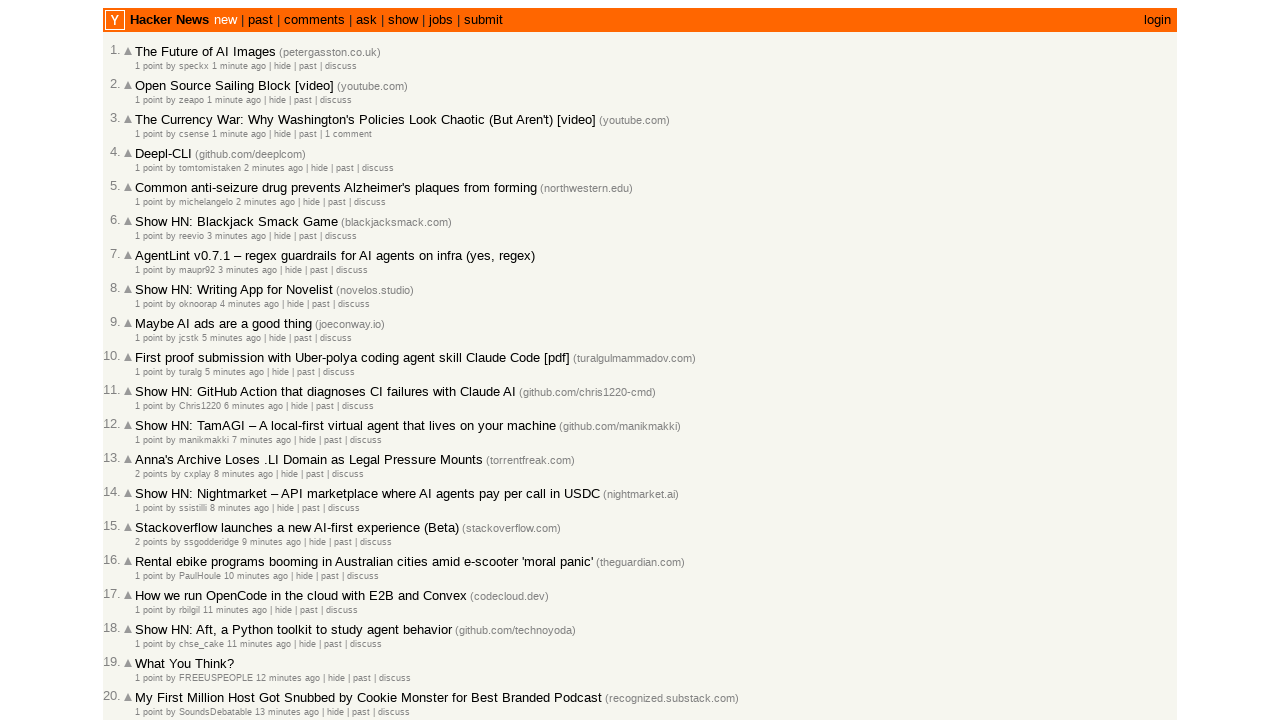

Filled search field with 'apple' on form[action*="hn.algolia.com"] >> input[name="q"]
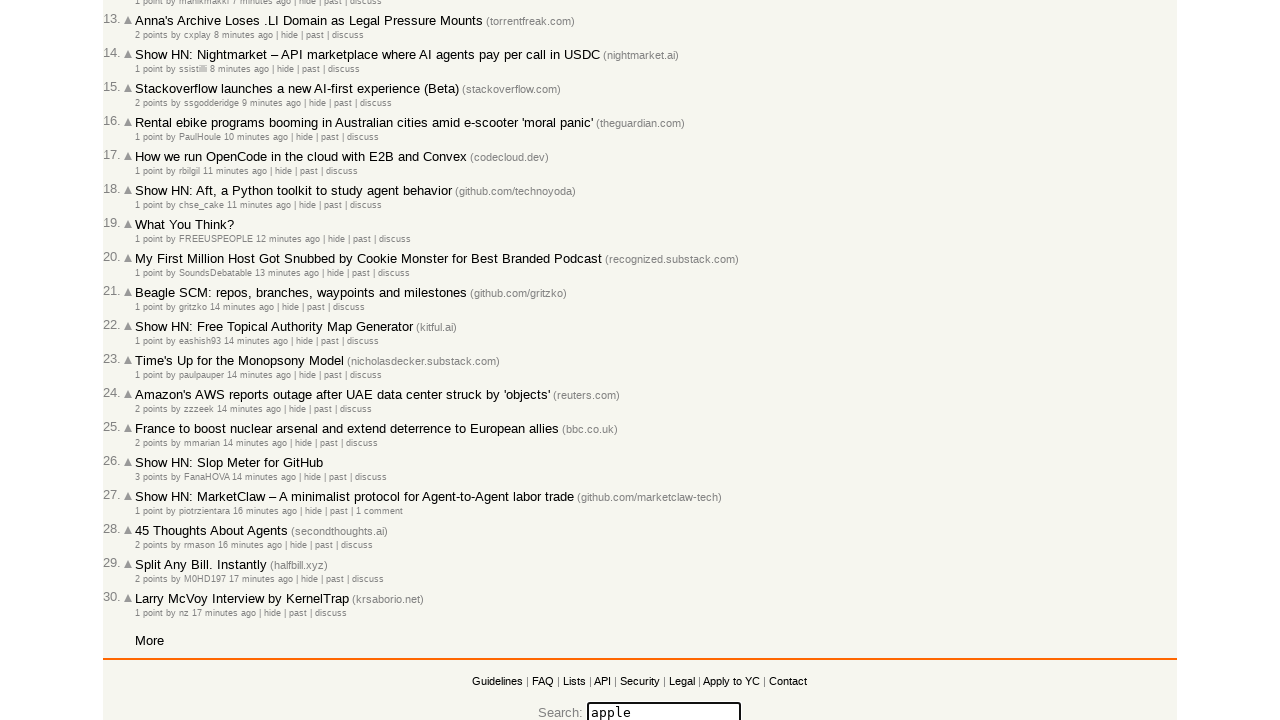

Pressed Enter to submit search on form[action*="hn.algolia.com"] >> input[name="q"]
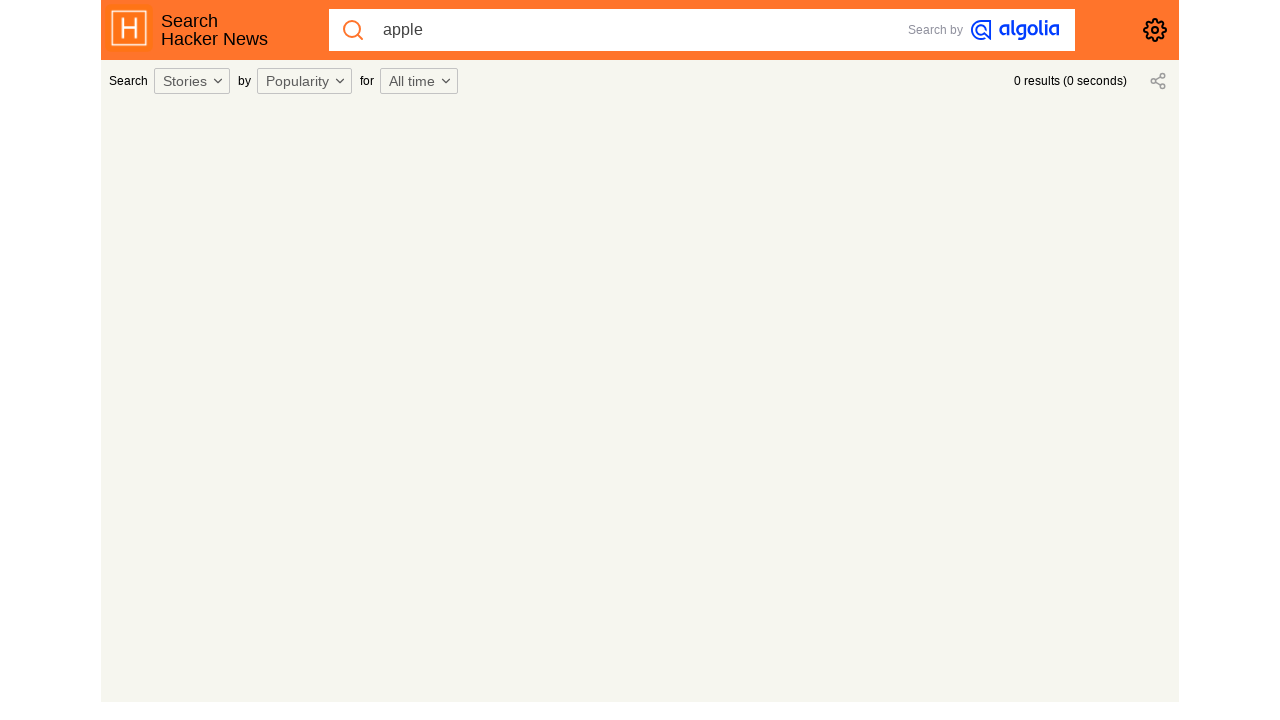

Redirected to Algolia search results page with 'apple' query
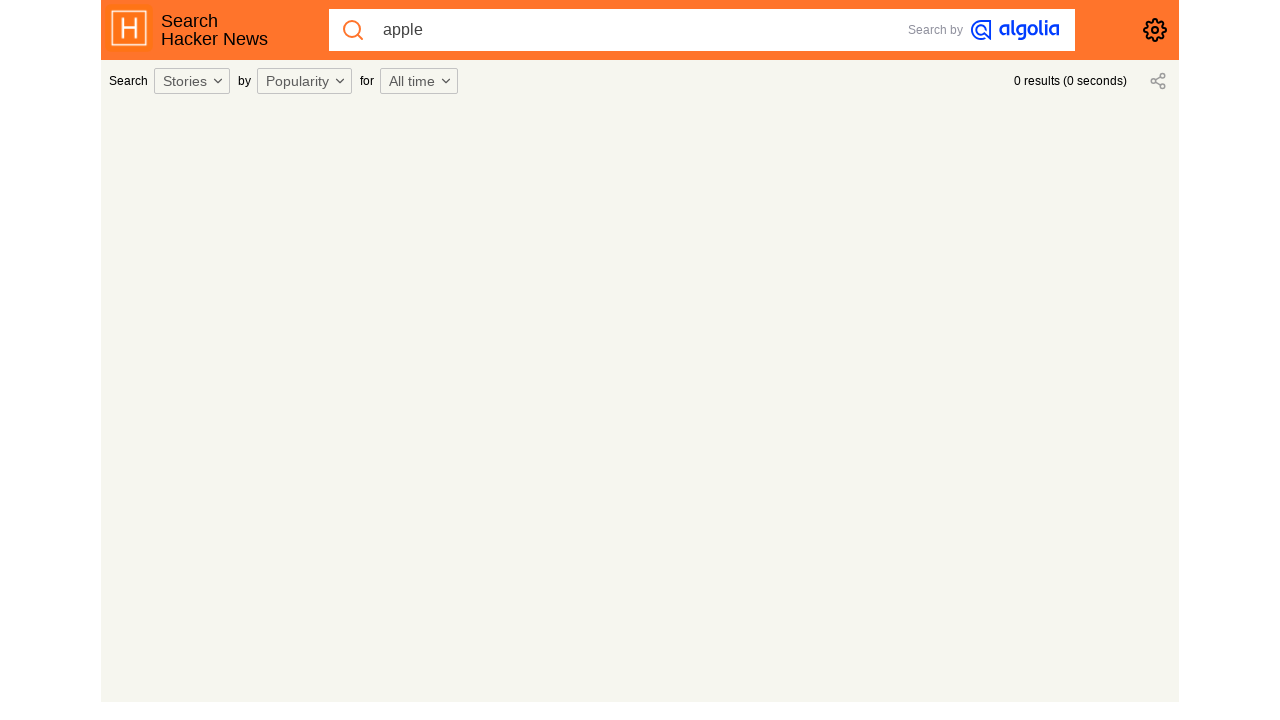

Search results container is visible
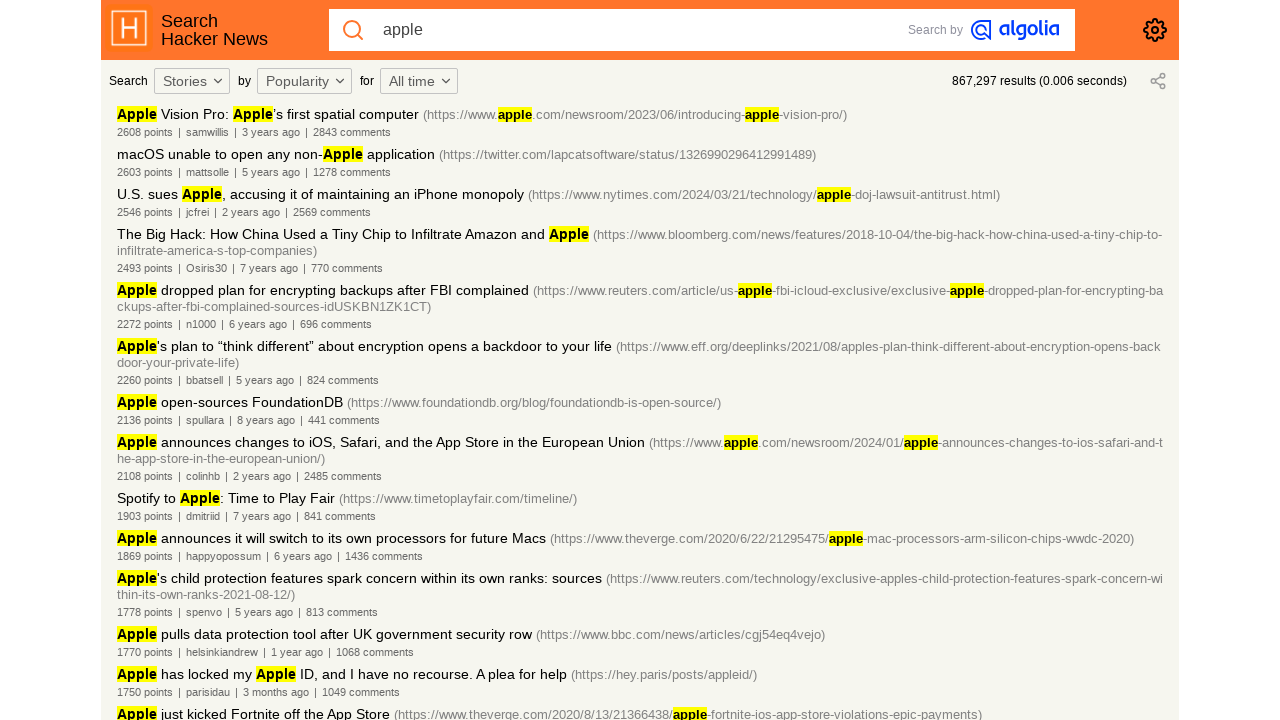

Search result cards are displayed
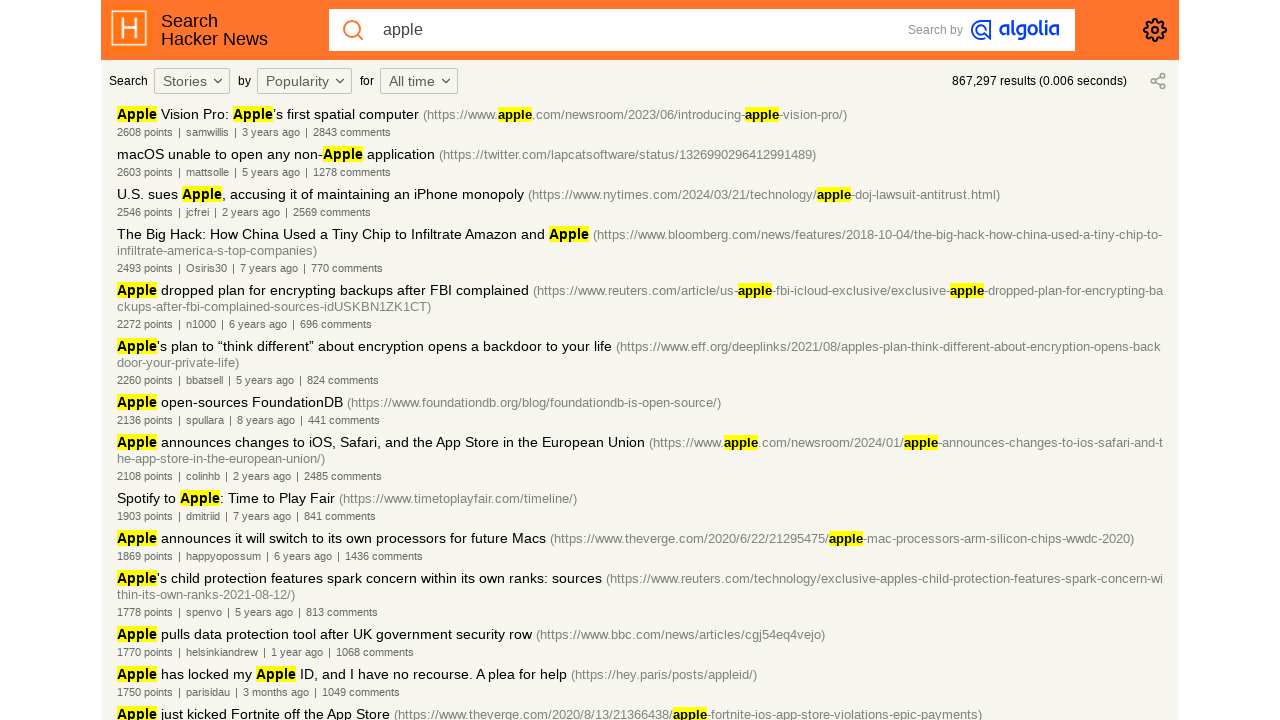

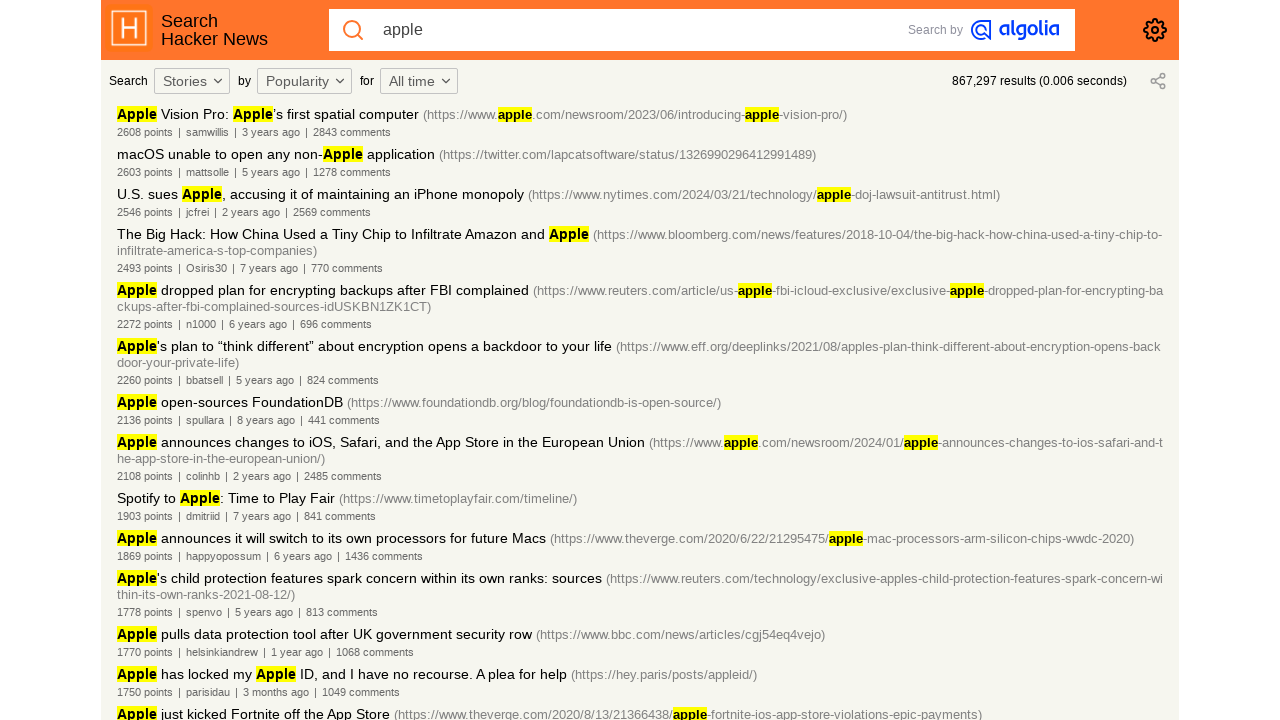